Tests that the login form displays an appropriate error message and error icon when clicking the login button without entering credentials, then dismisses the error by clicking the close icon.

Starting URL: https://www.saucedemo.com/

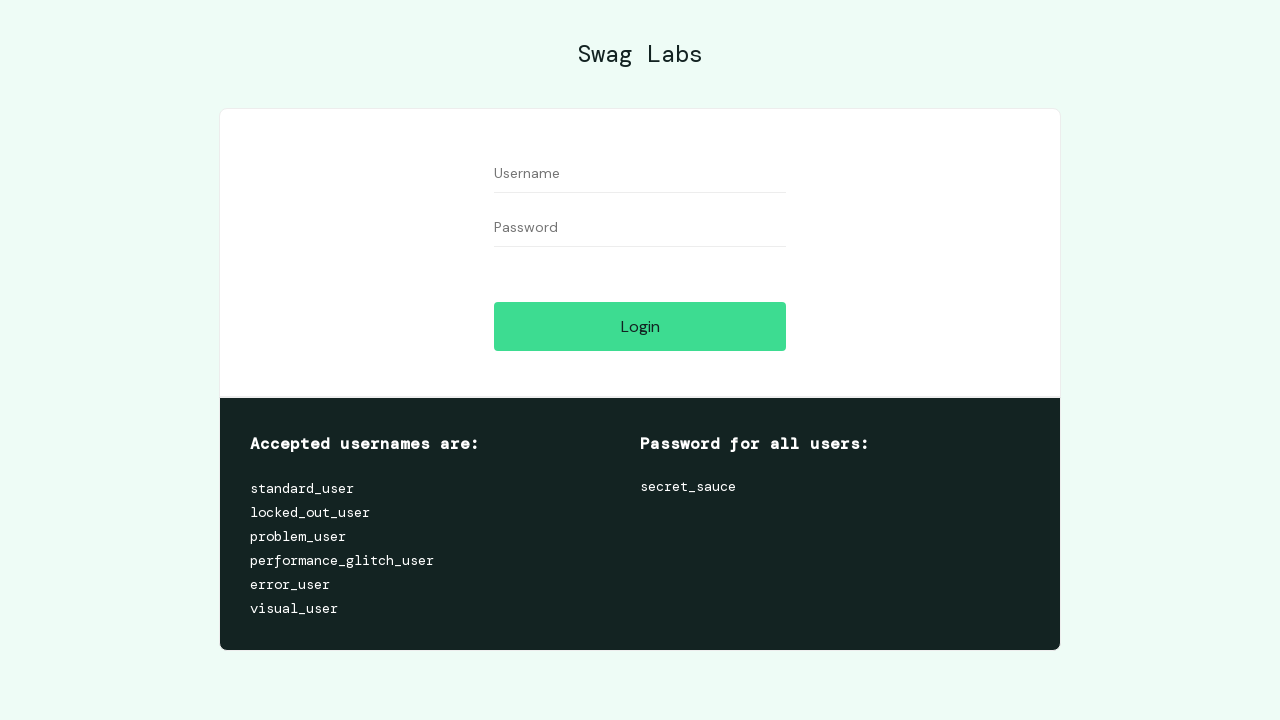

Clicked login button without entering credentials at (640, 326) on *[data-test='login-button']
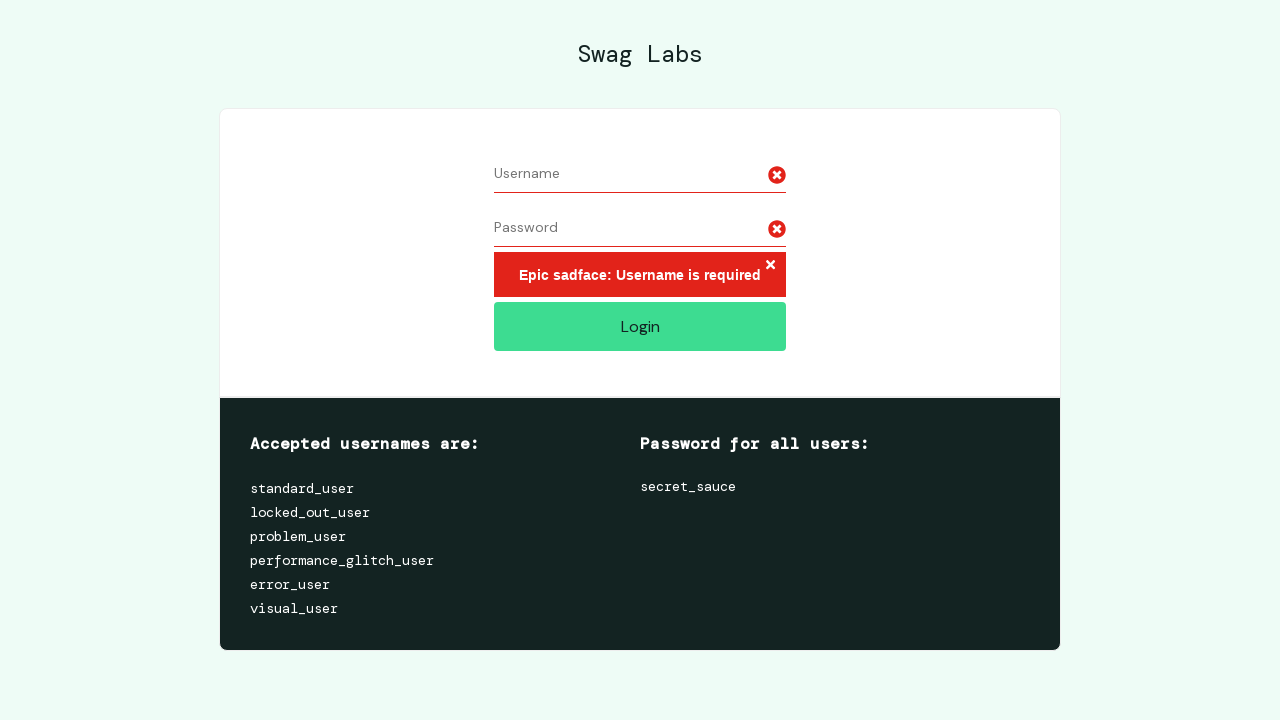

Error message and icon became visible on login form
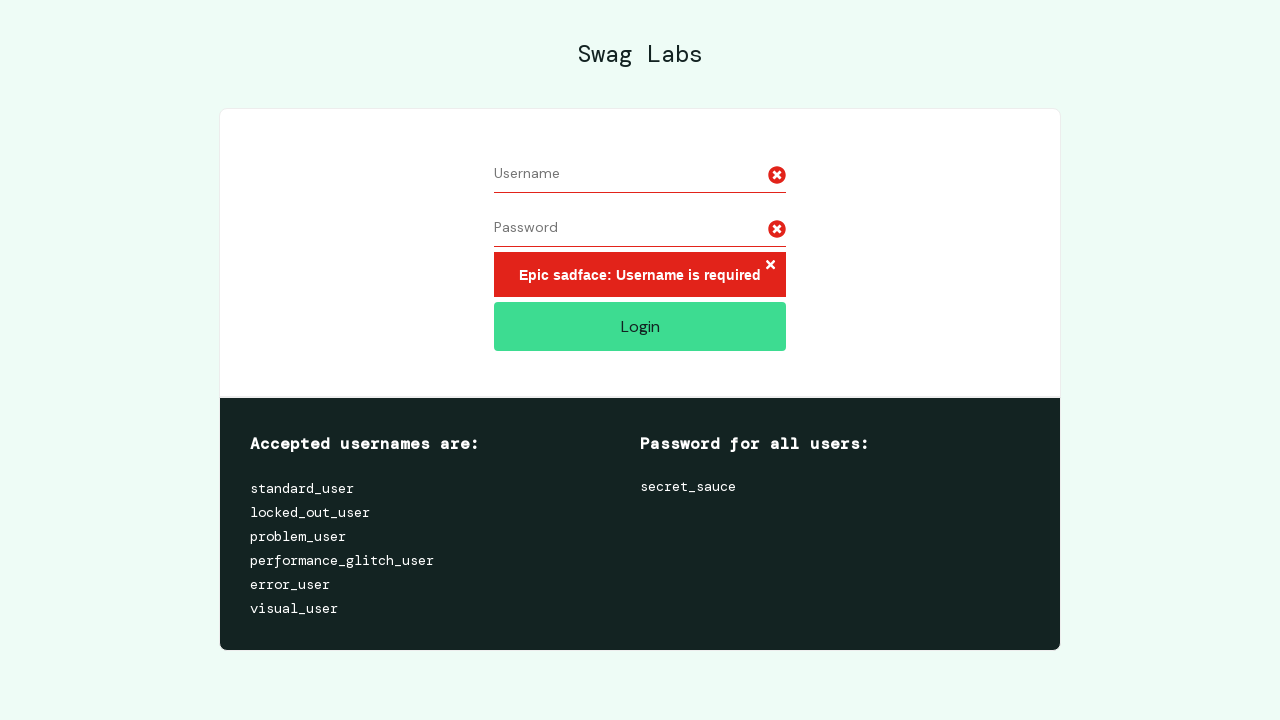

Clicked close icon to dismiss error message at (770, 265) on .fa-times
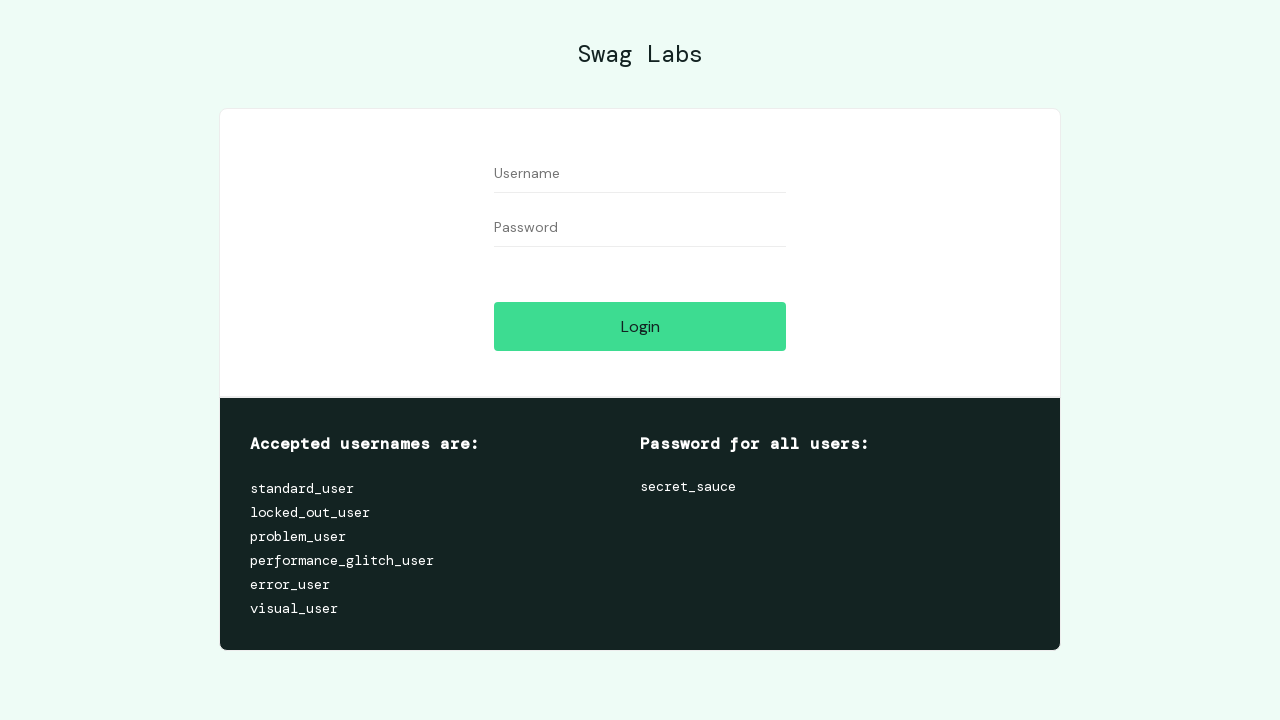

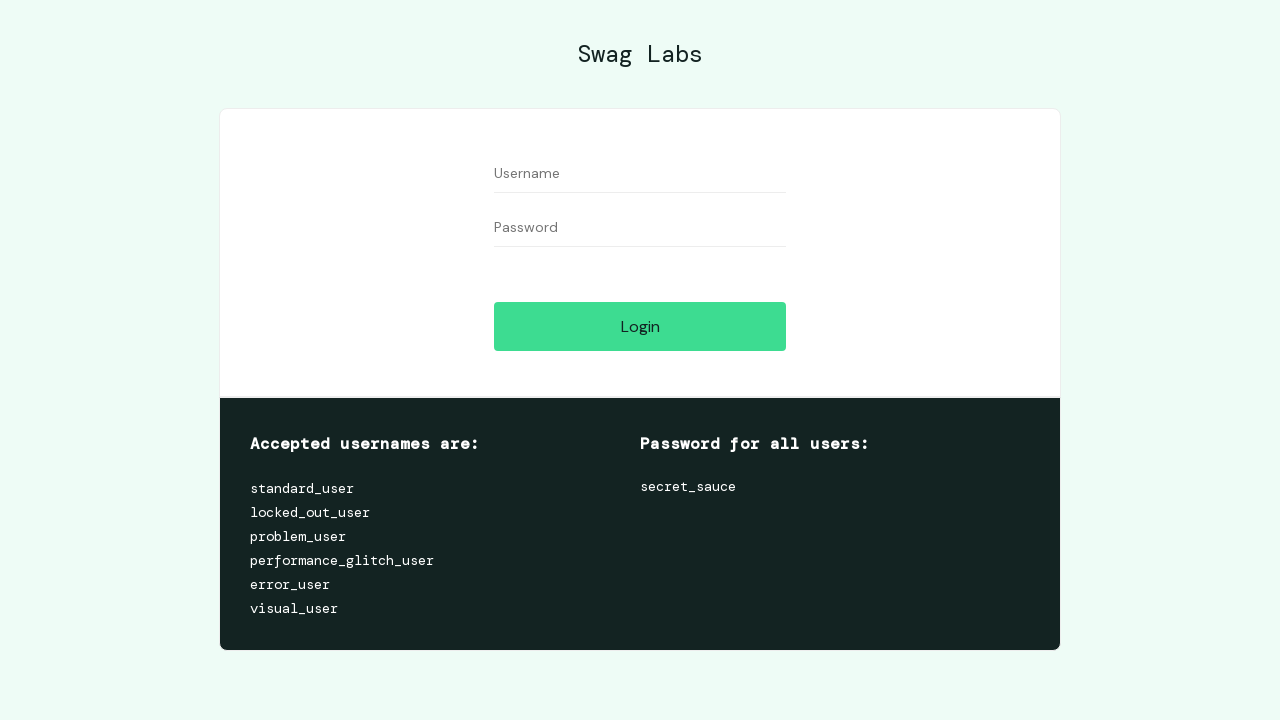